Tests basic navigation on labirint.ru by clicking a header menu element, refreshing the page, clicking again, and reading various element attributes from the search field.

Starting URL: https://www.labirint.ru

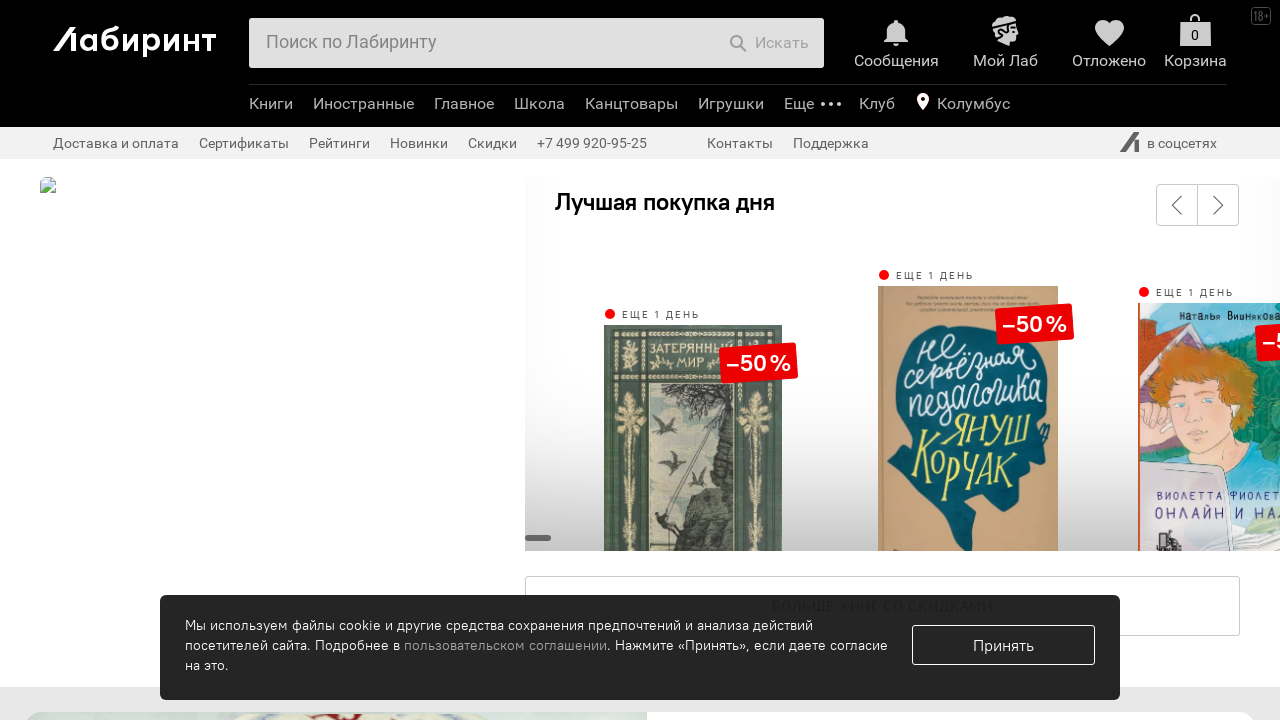

Clicked header menu element at (271, 104) on .b-header-b-menu-e-text
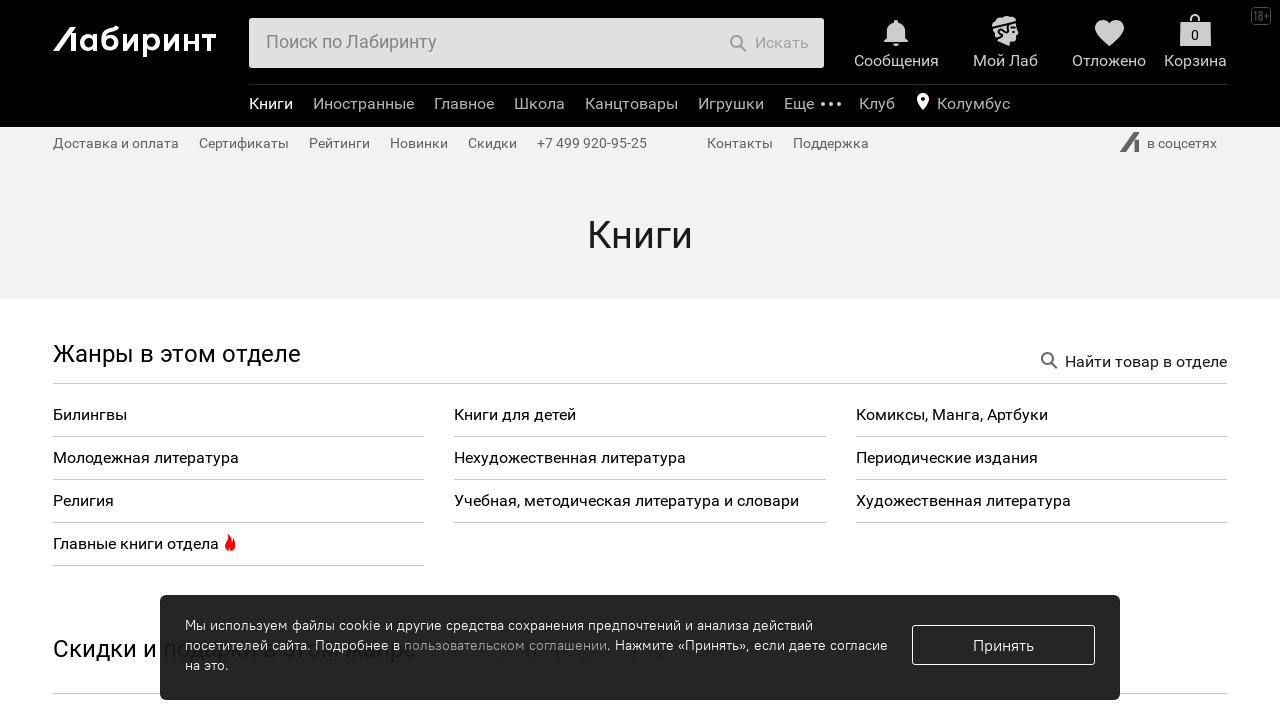

Refreshed the page
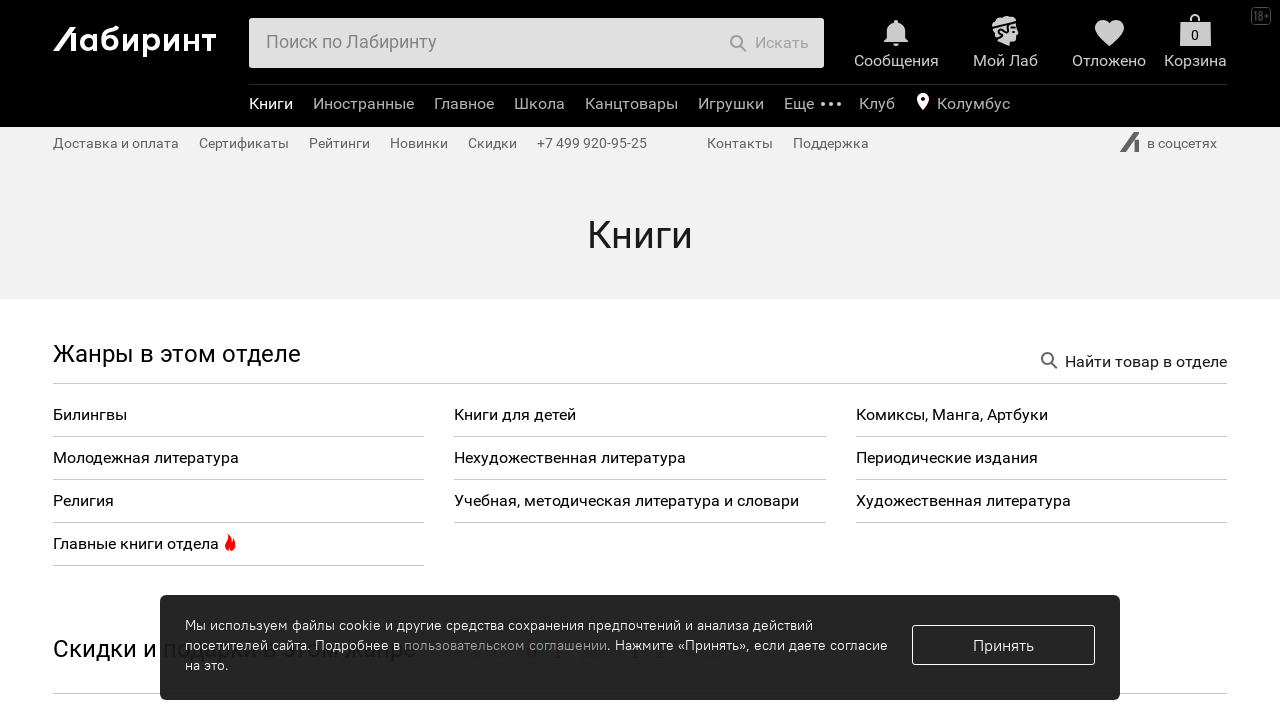

Clicked header menu element again after page refresh at (271, 104) on .b-header-b-menu-e-text
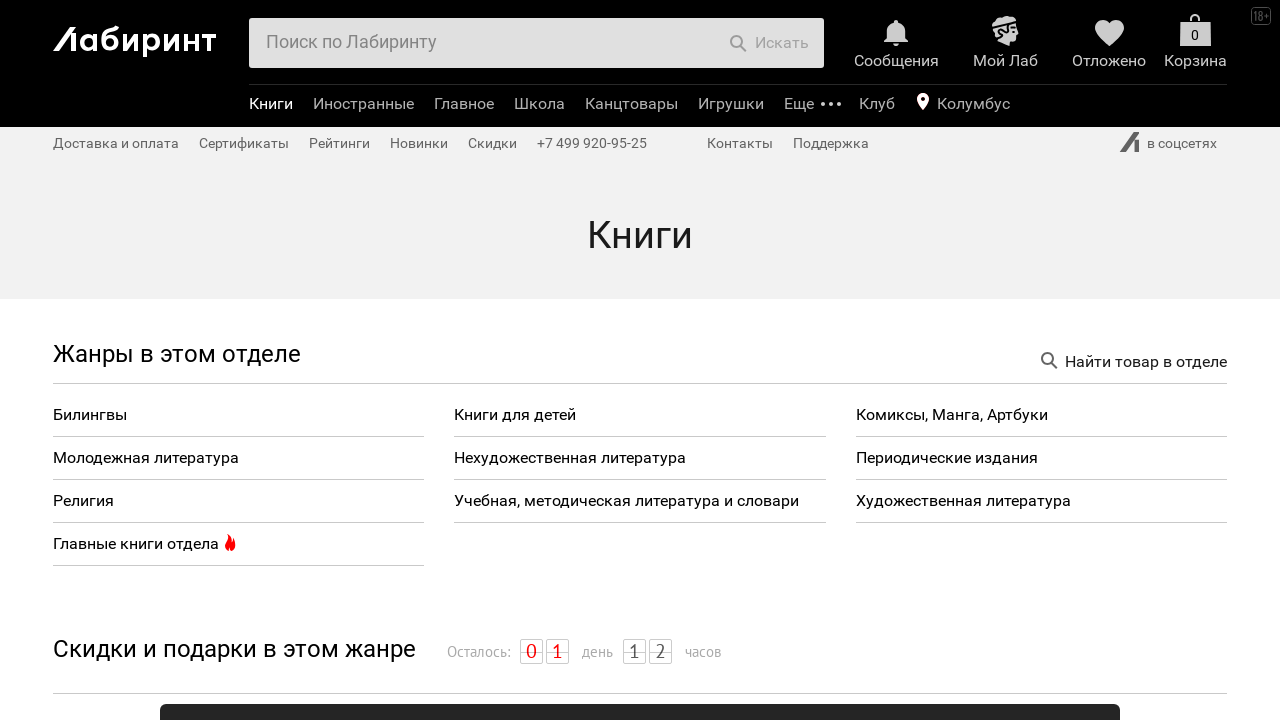

Search field appeared and is ready
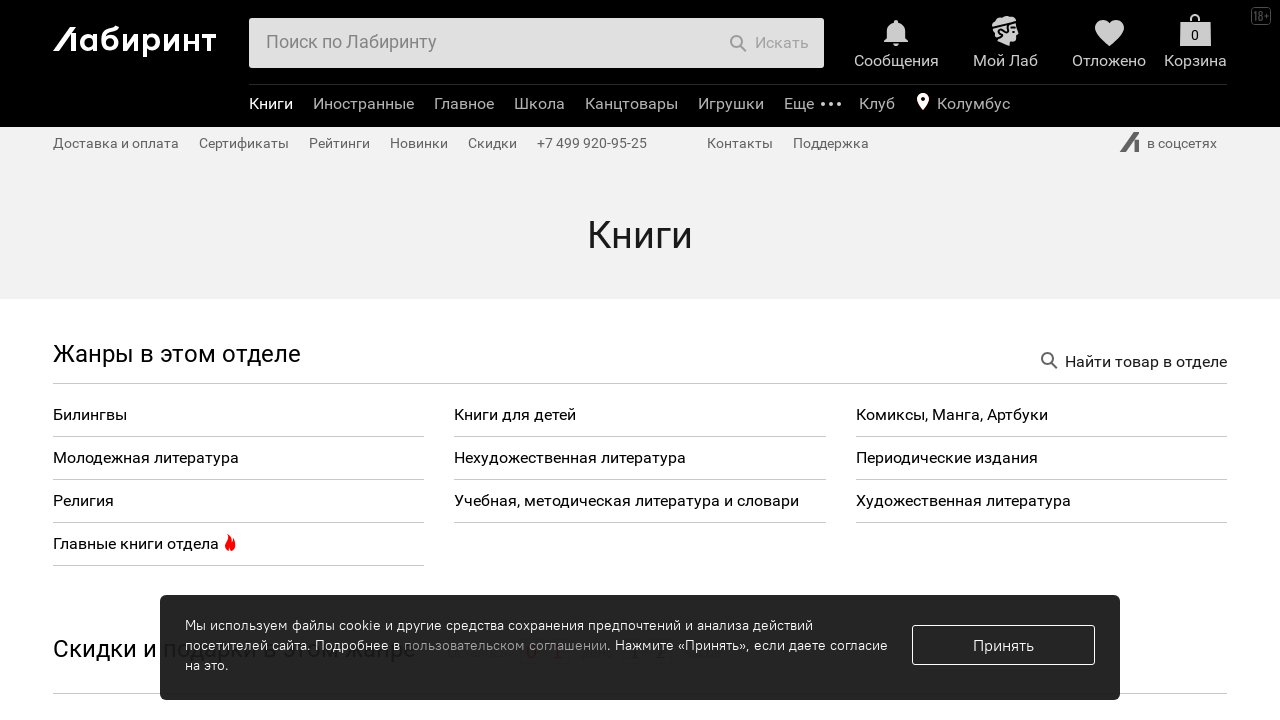

Retrieved placeholder attribute from search field: 'Поиск по Лабиринту'
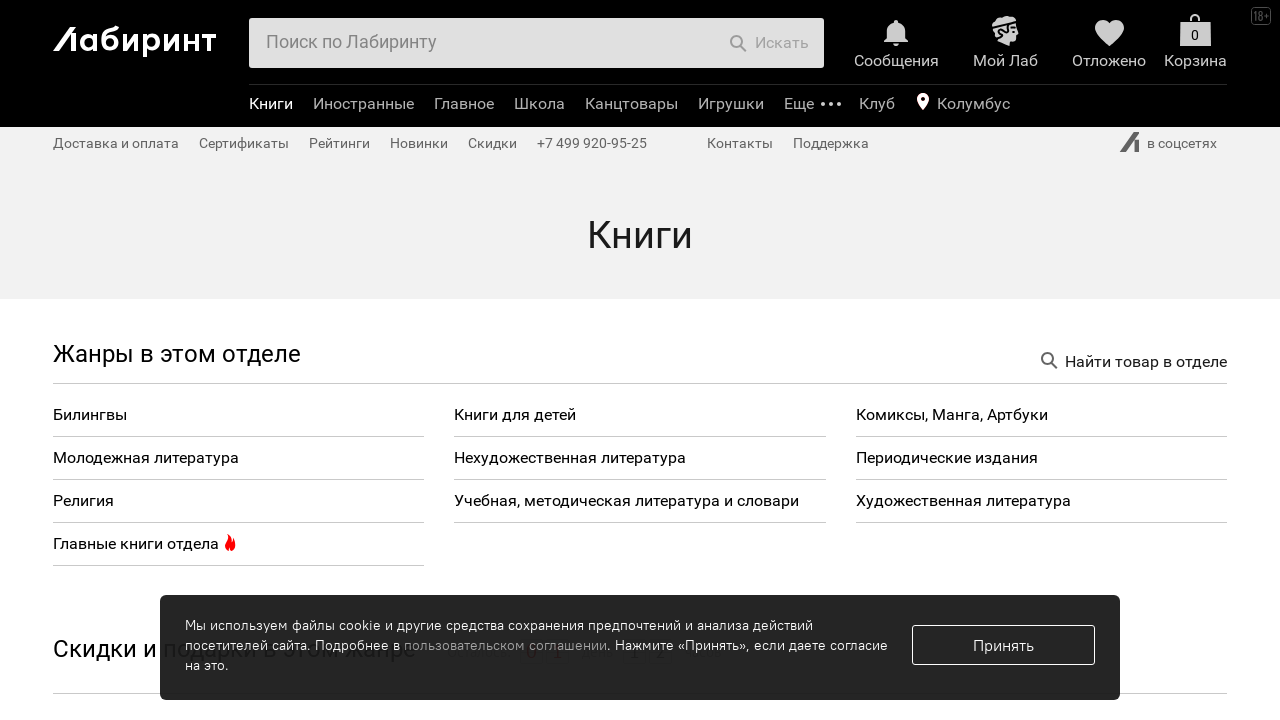

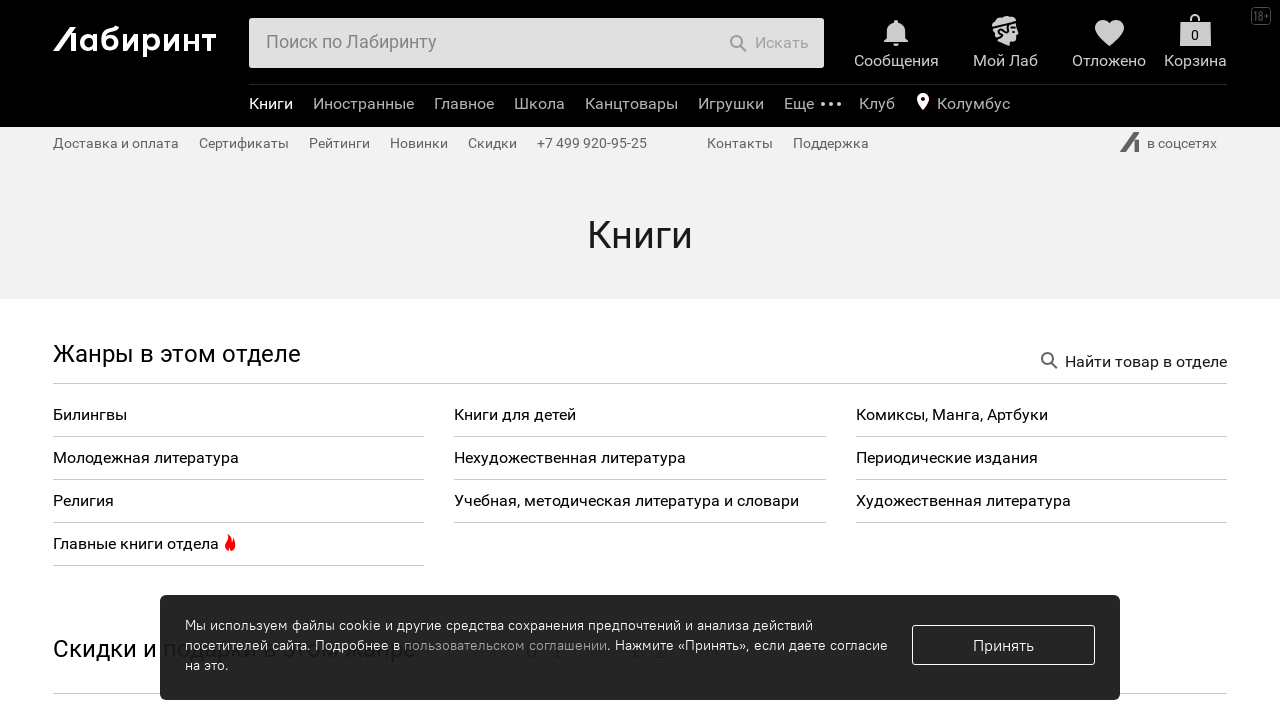